Tests various mouse interaction events including click, double-click, right-click, and hover actions on different elements

Starting URL: https://training-support.net/webelements/mouse-events

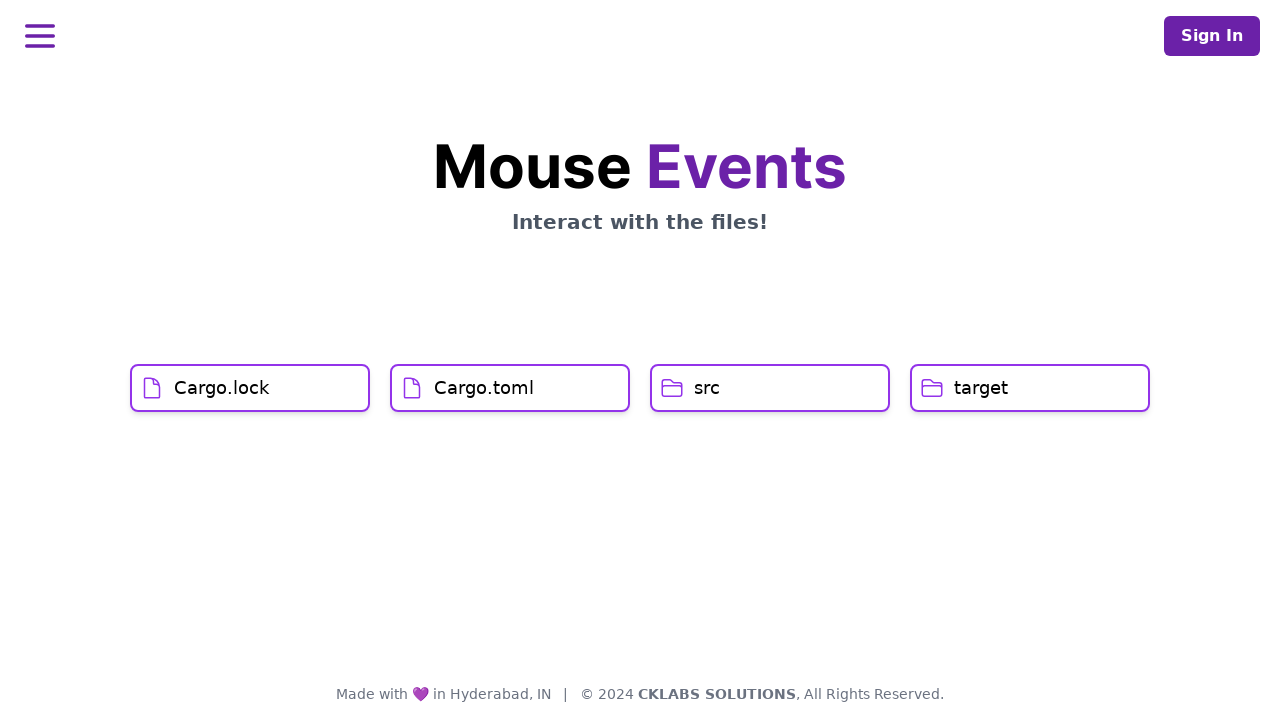

Located Cargo.lock element
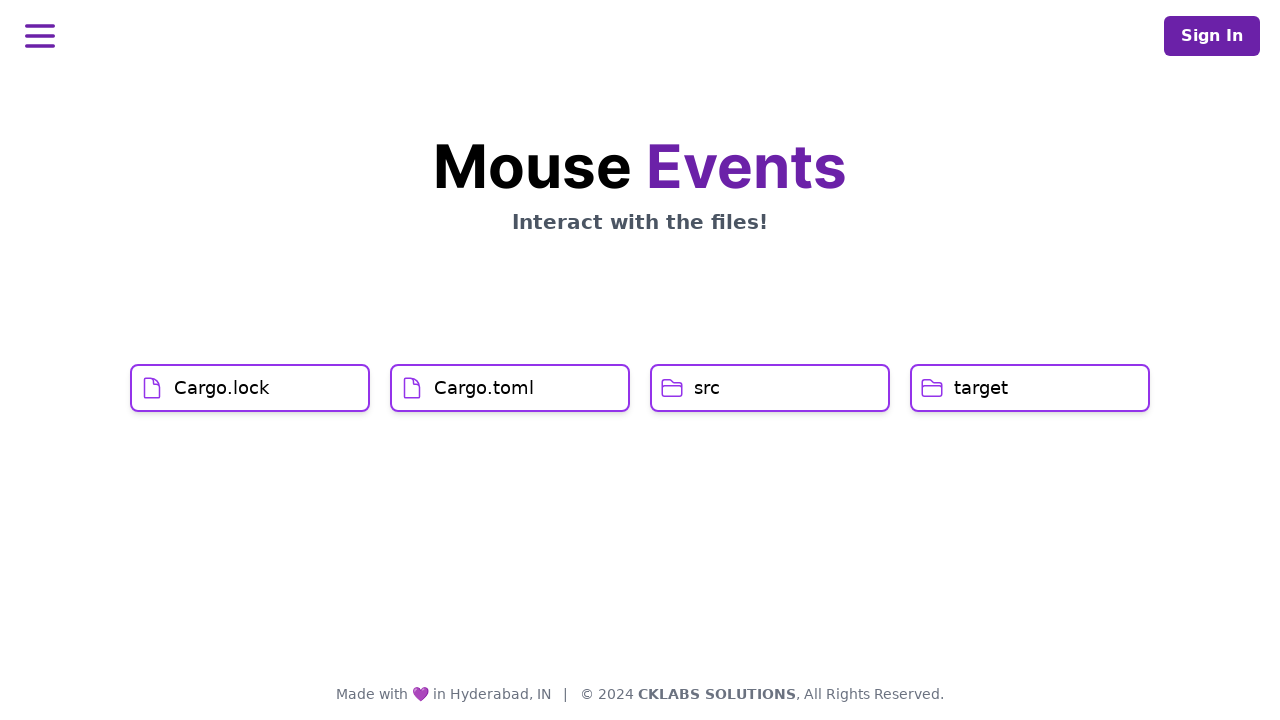

Located Cargo.toml element
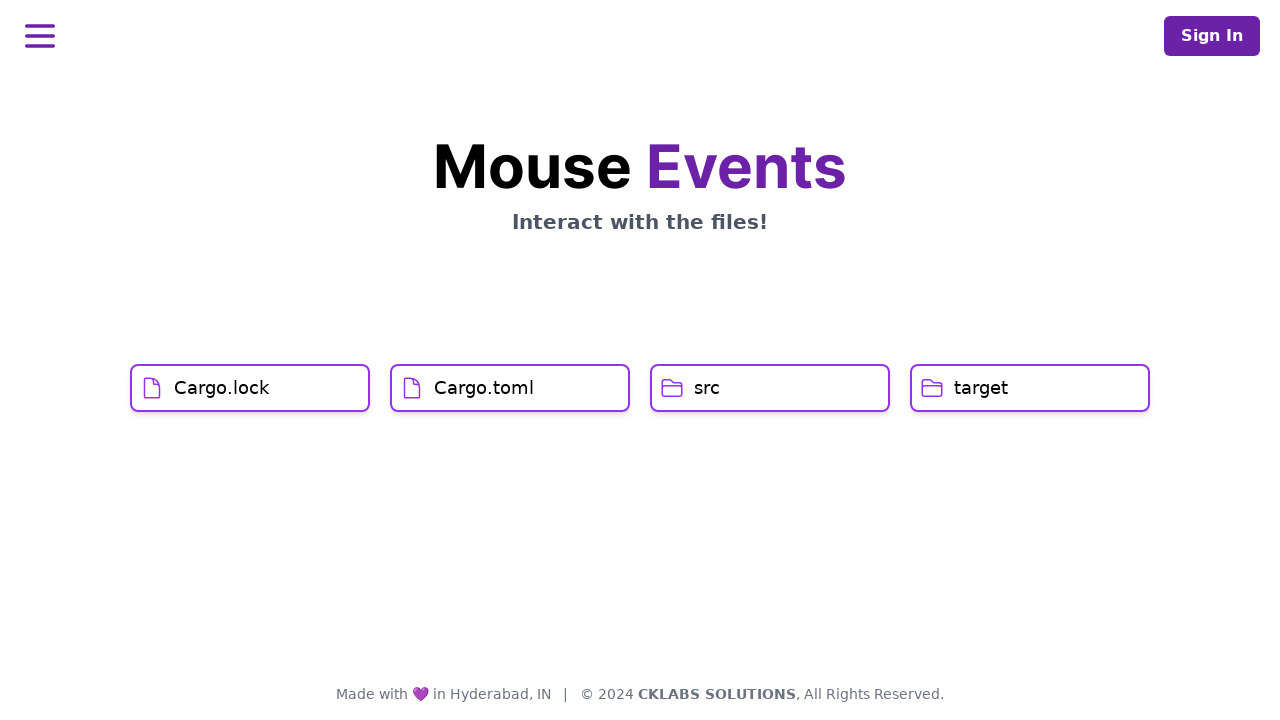

Located src element
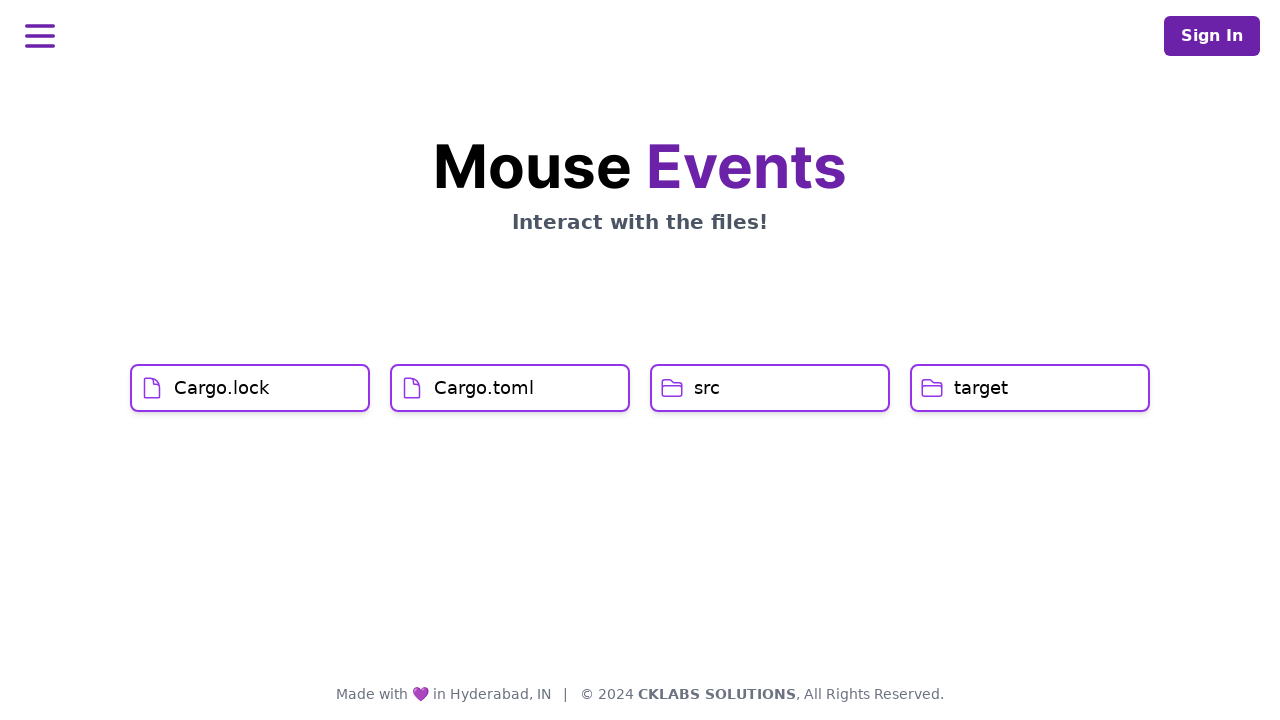

Located target element
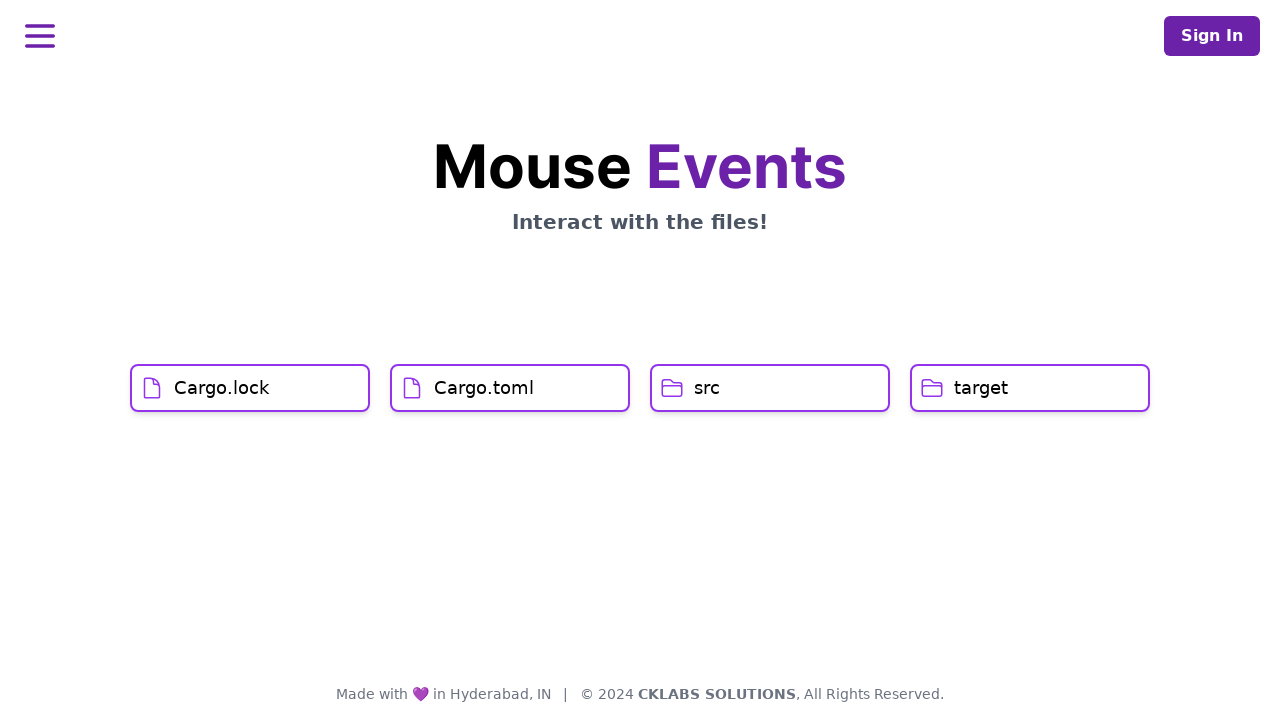

Clicked on Cargo.lock element at (222, 388) on xpath=//h1[text()='Cargo.lock']
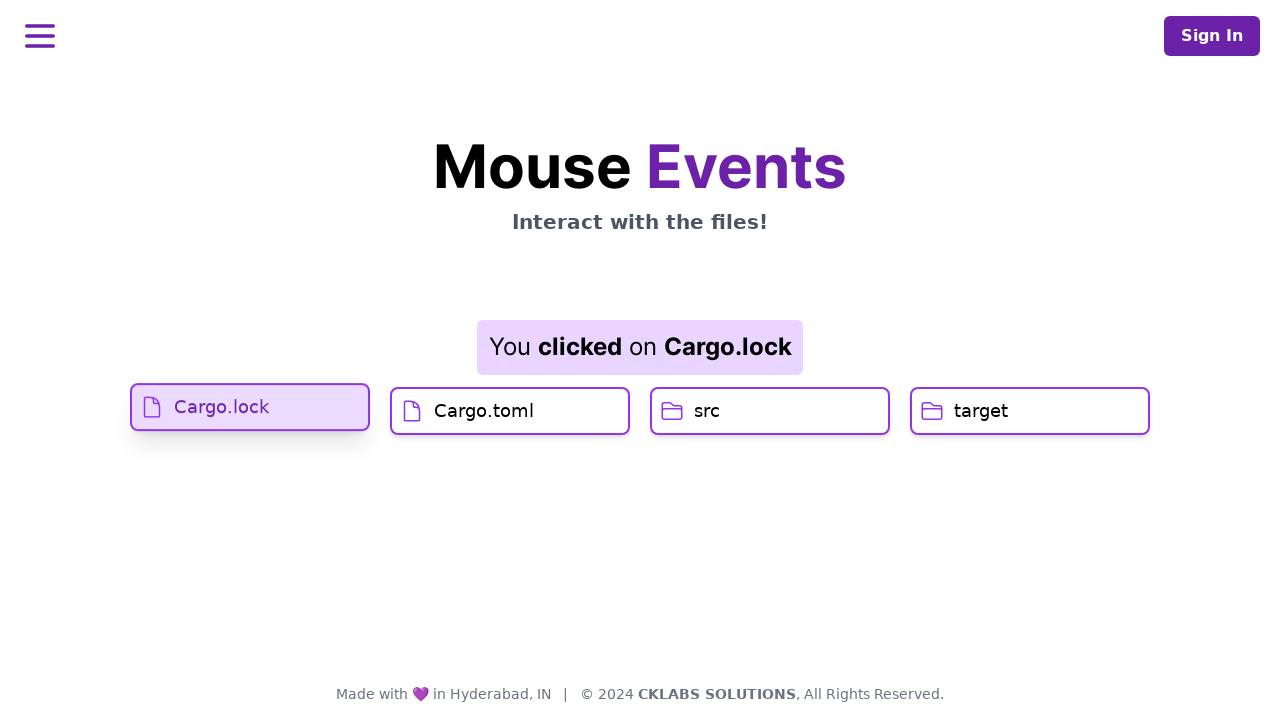

Waited 5000ms after clicking Cargo.lock
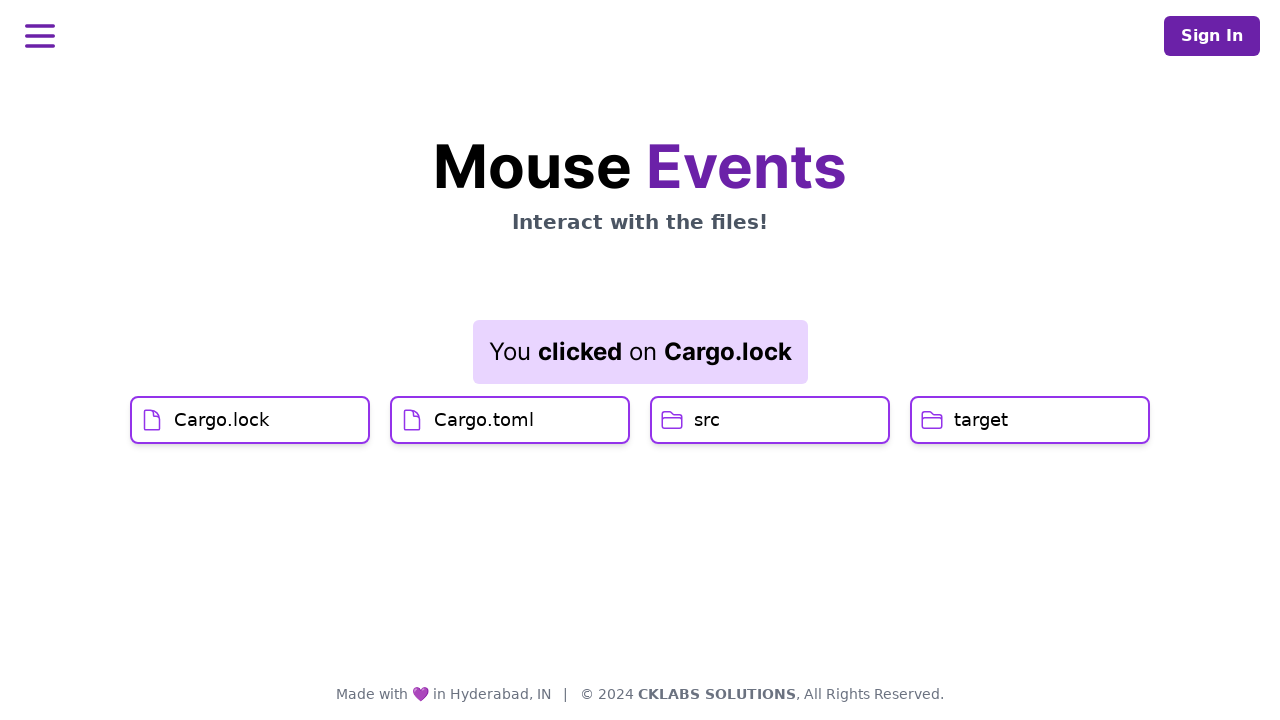

Hovered over Cargo.toml element at (484, 420) on xpath=//h1[text()='Cargo.toml']
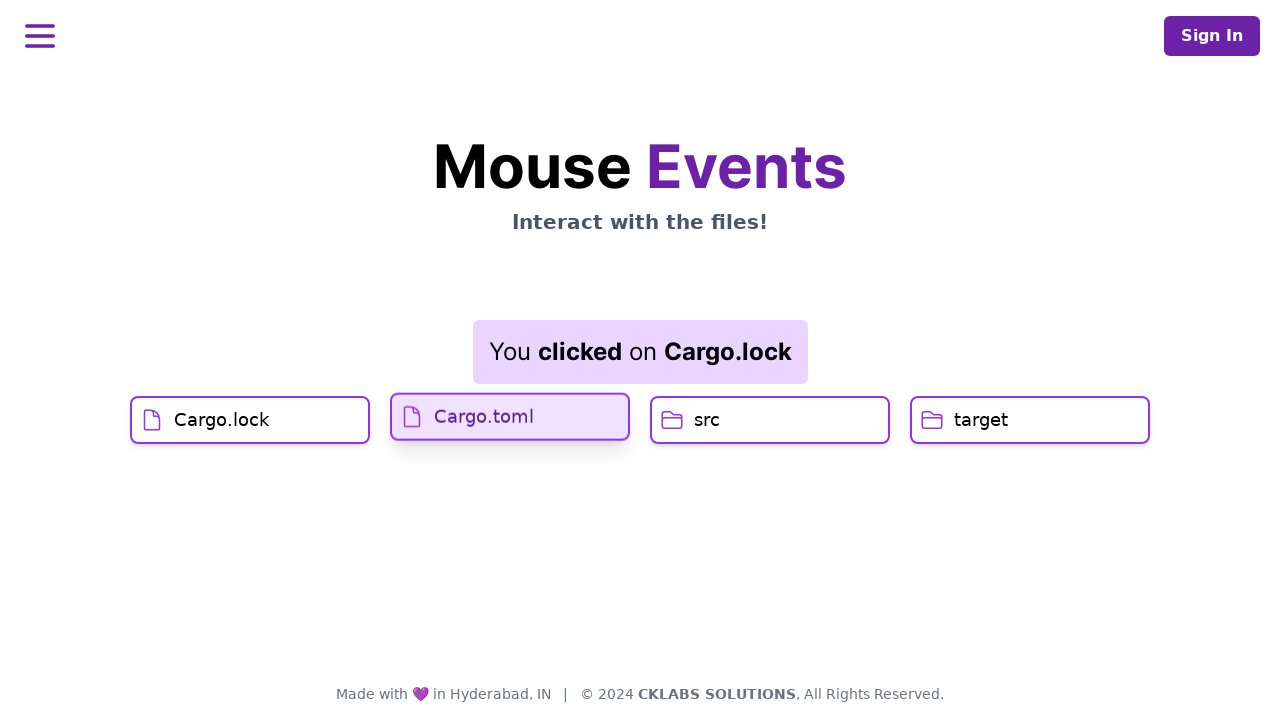

Waited 5000ms after hovering over Cargo.toml
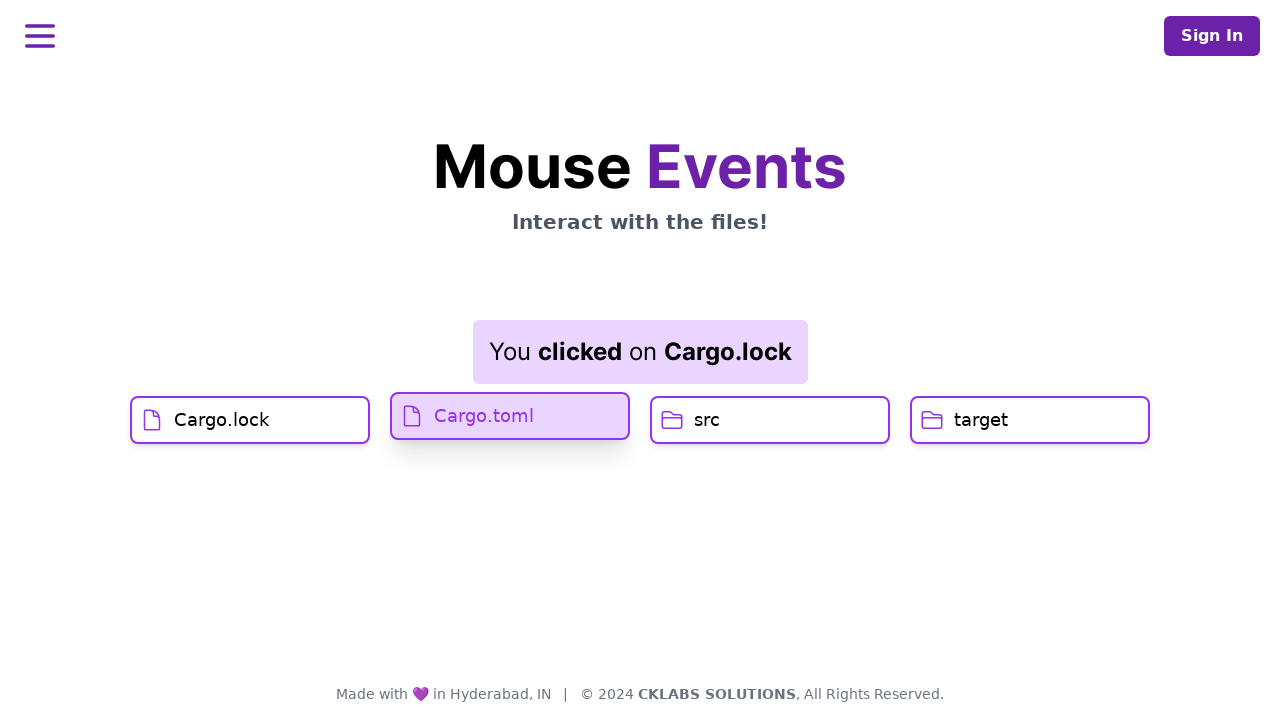

Clicked on Cargo.toml element at (484, 416) on xpath=//h1[text()='Cargo.toml']
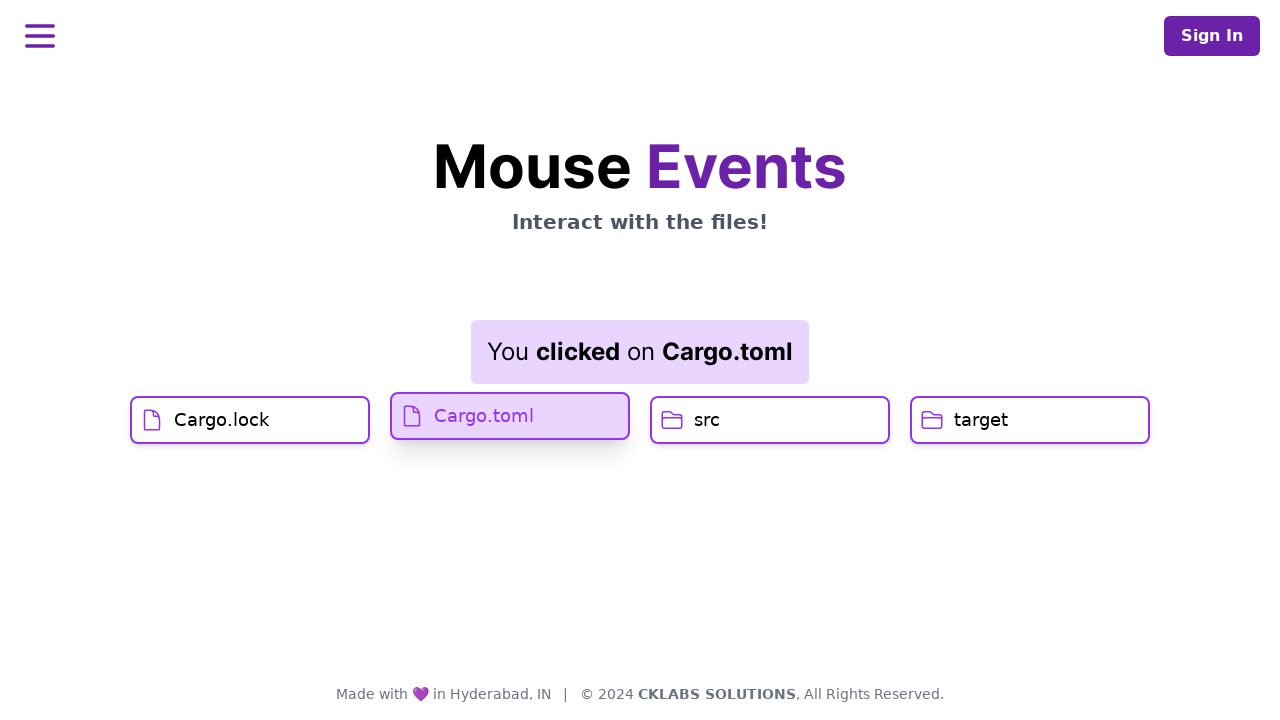

Located result message element
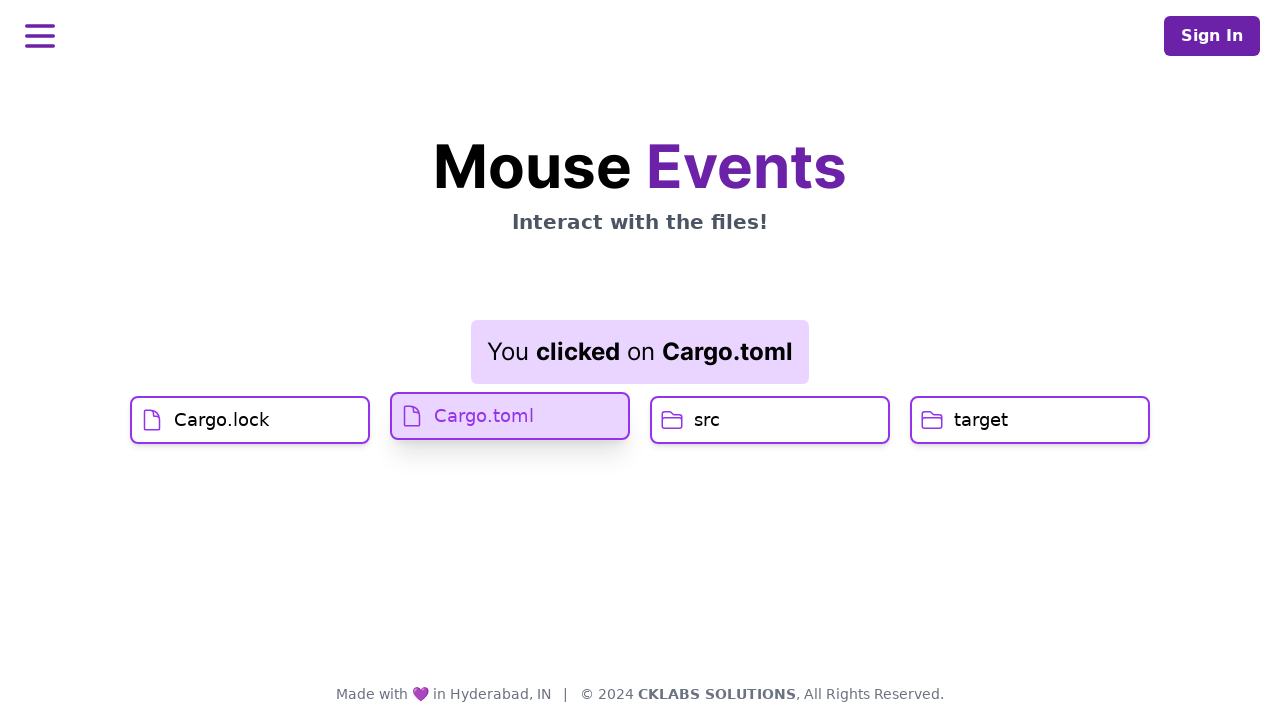

Double-clicked on src element at (707, 420) on xpath=//h1[text()='src']
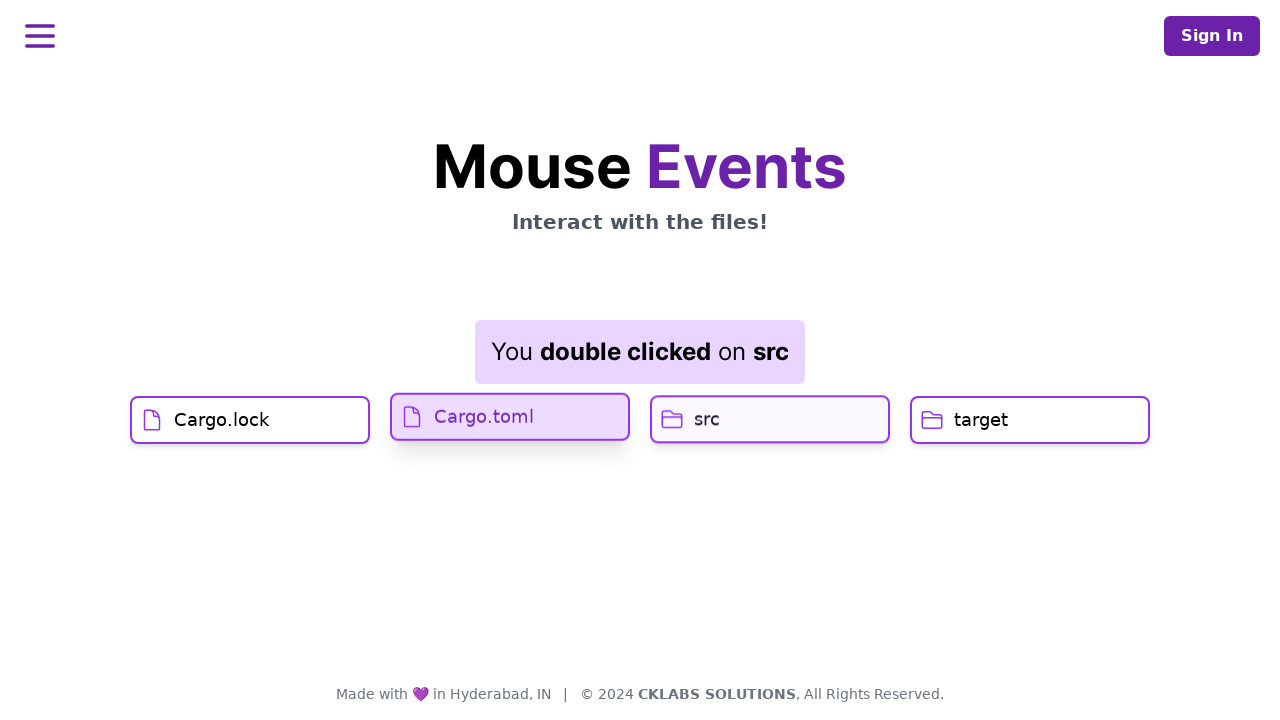

Waited 5000ms after double-clicking src
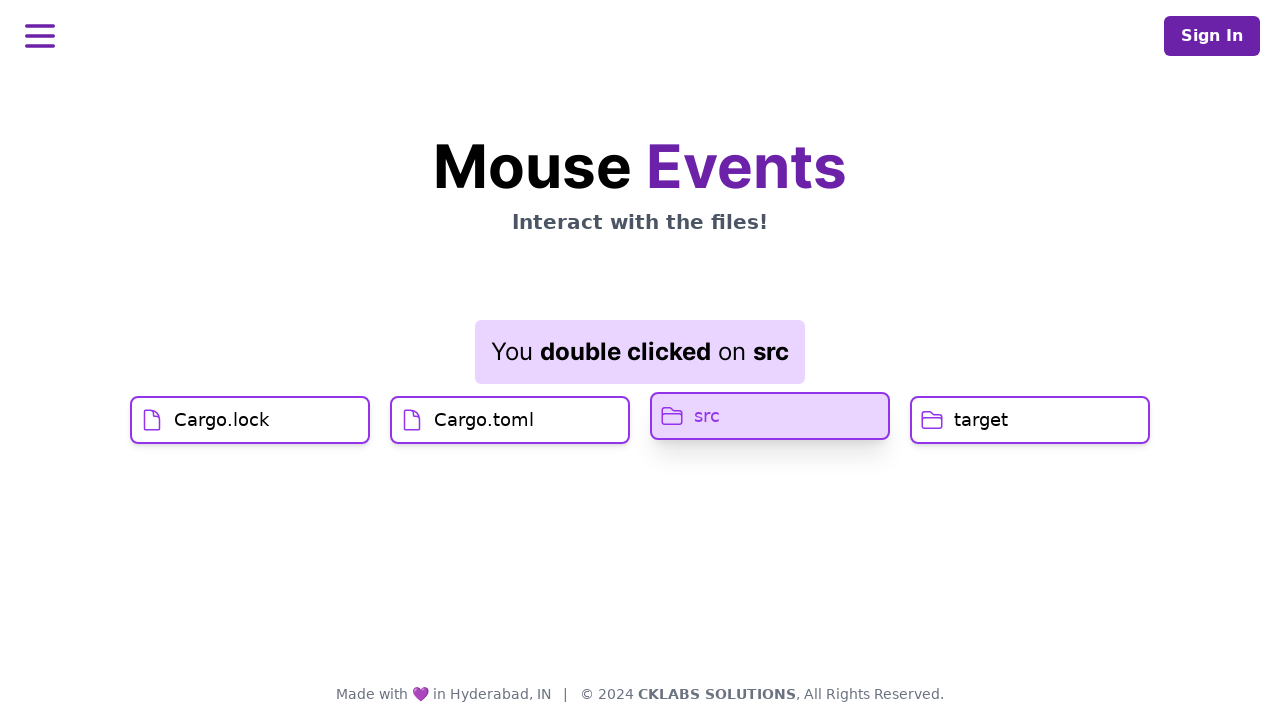

Right-clicked on target element at (981, 420) on xpath=//h1[text()='target']
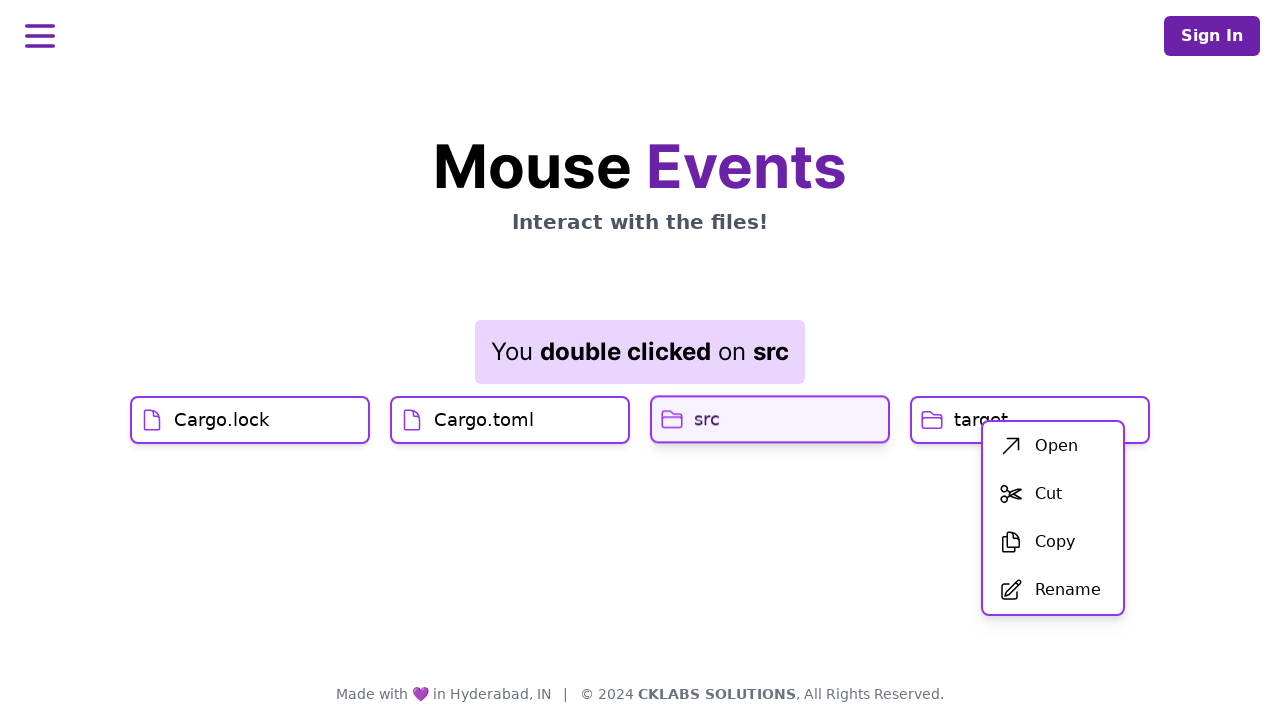

Waited 5000ms after right-clicking target
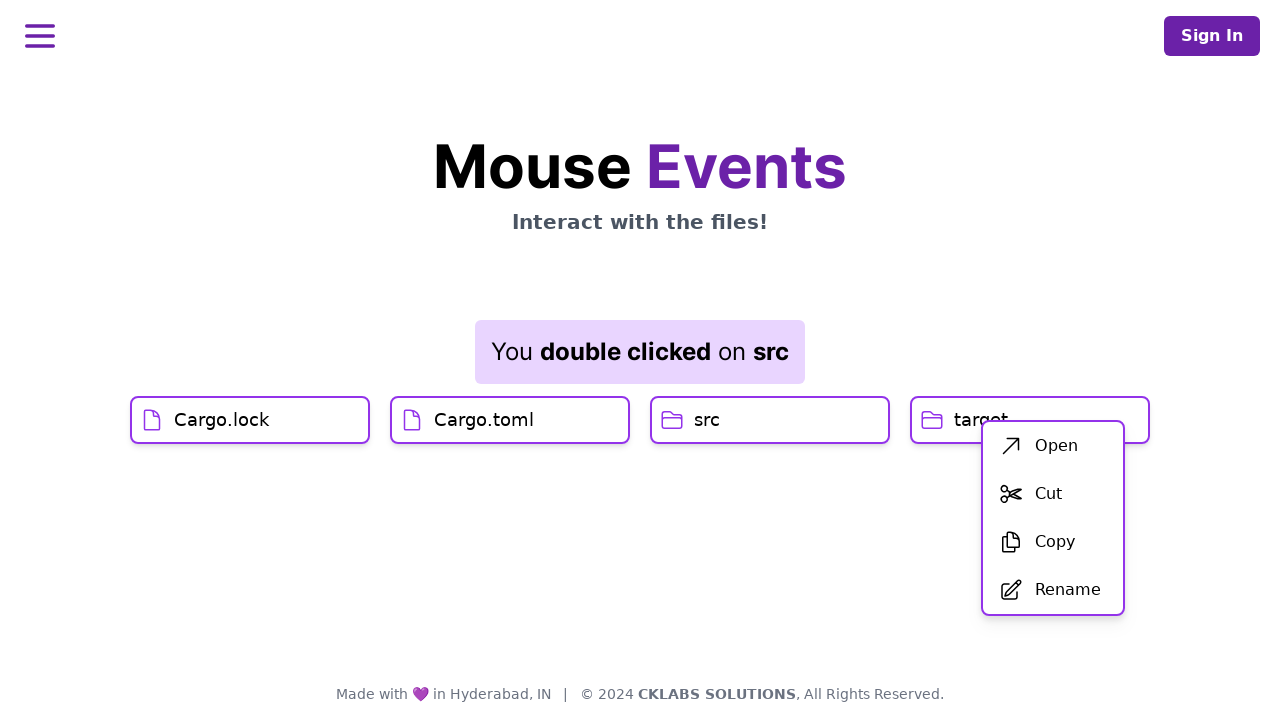

Clicked first item from context menu at (1053, 446) on xpath=//div[@id='menu']/div/ul/li[1]
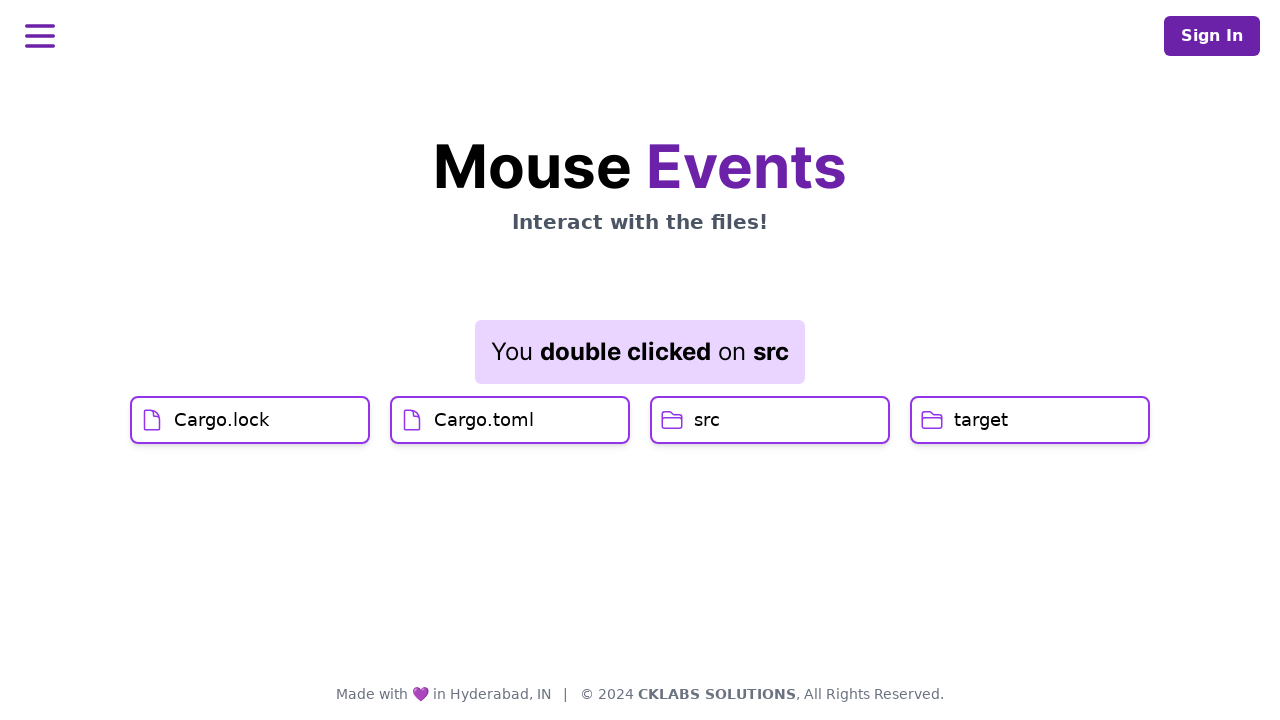

Waited 5000ms after clicking context menu item
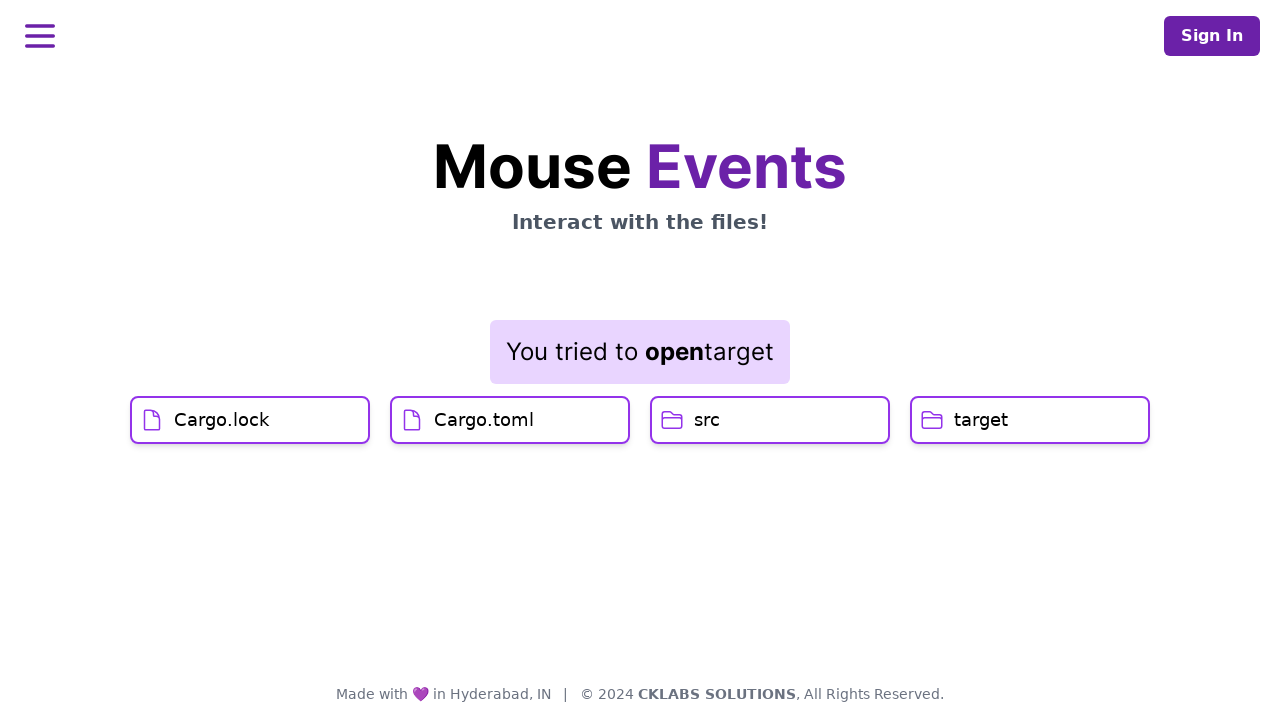

Located final result message element
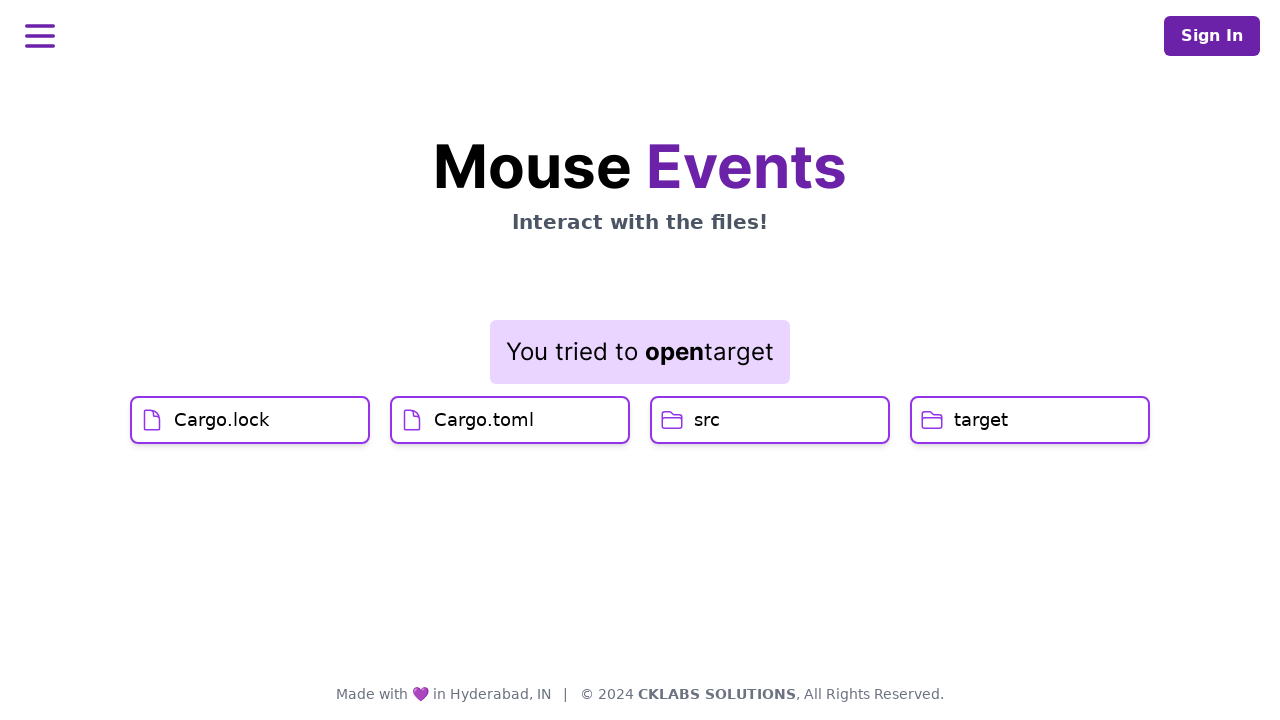

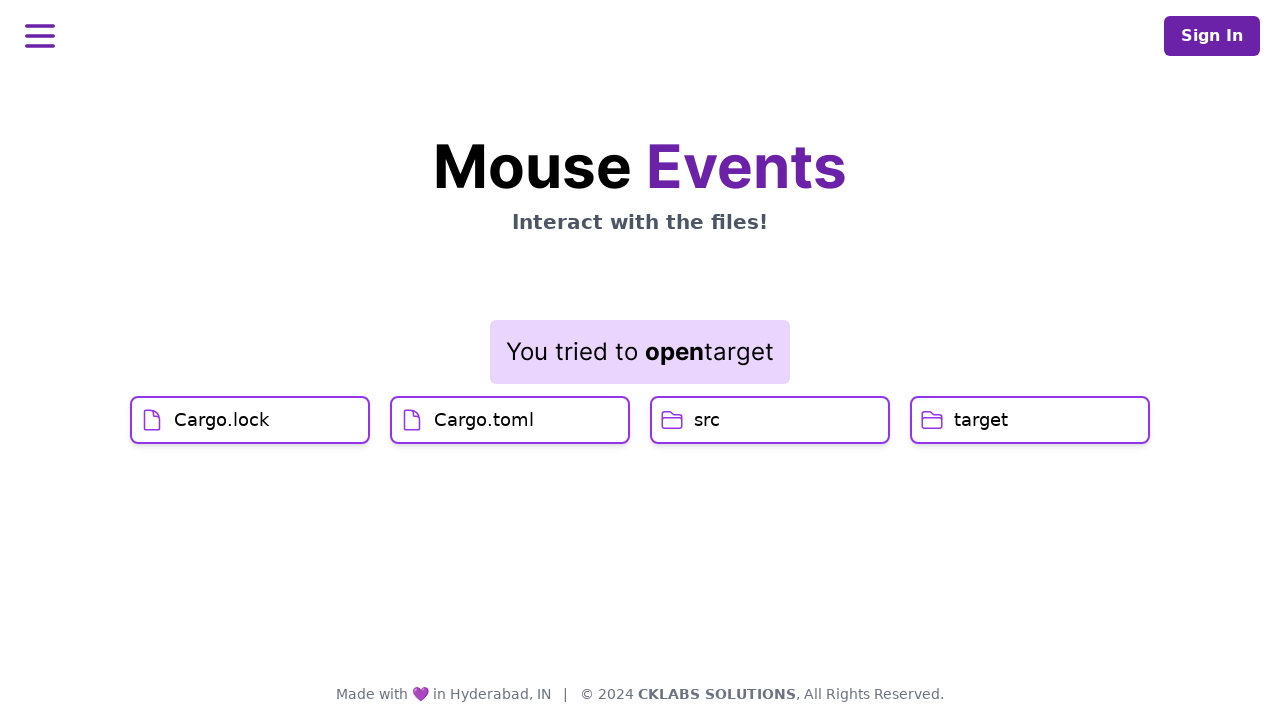